Navigates to a simple form page and clicks the submit button to test basic form submission functionality

Starting URL: http://suninjuly.github.io/simple_form_find_task.html

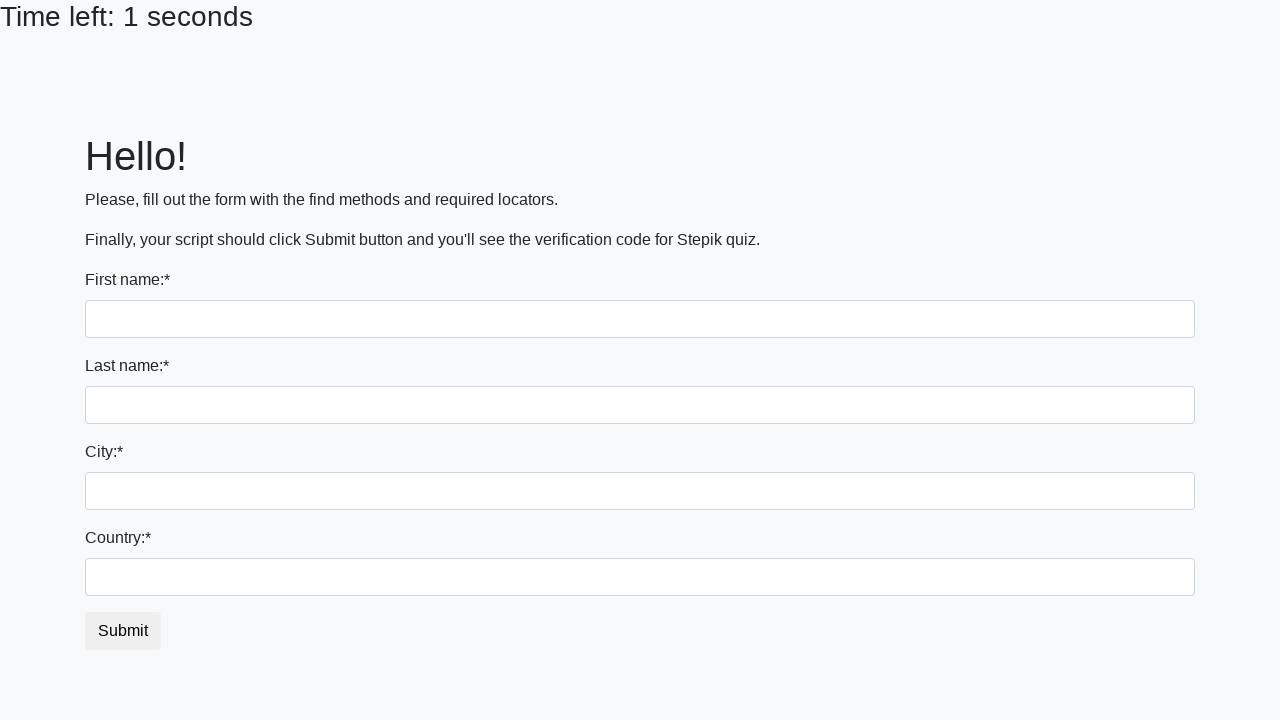

Navigated to simple form page
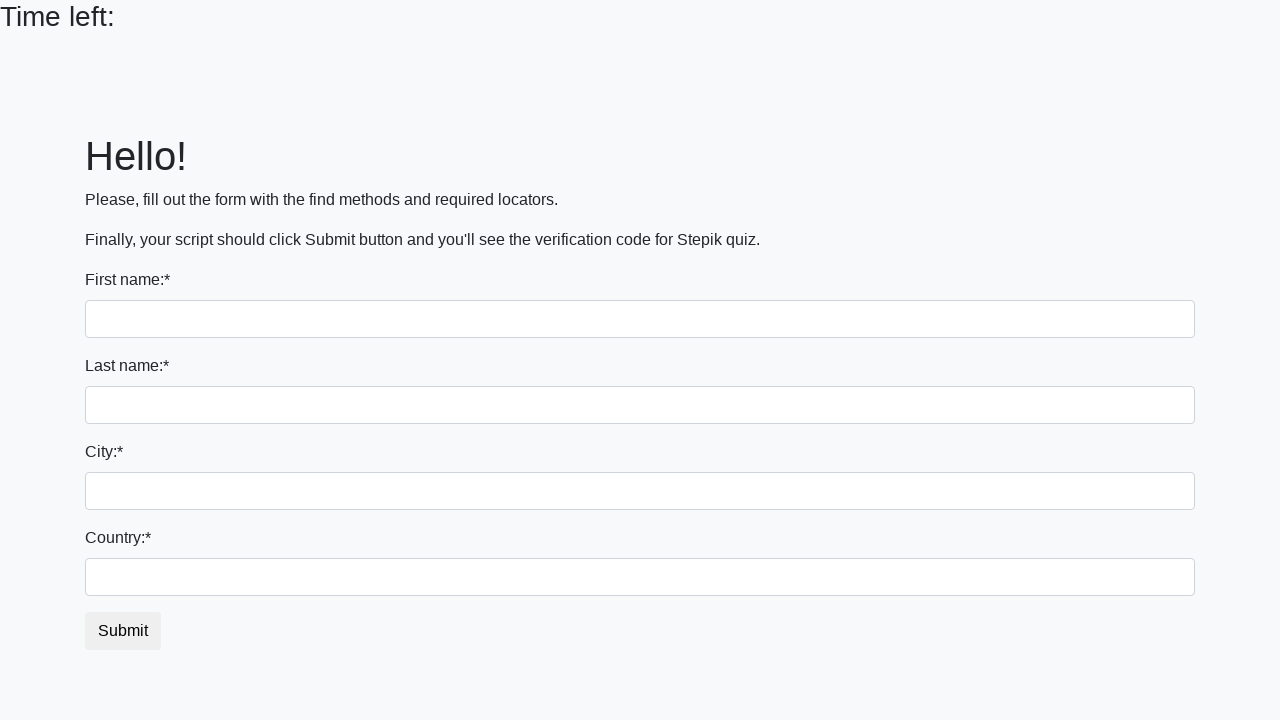

Clicked the submit button to test form submission at (123, 631) on #submit_button
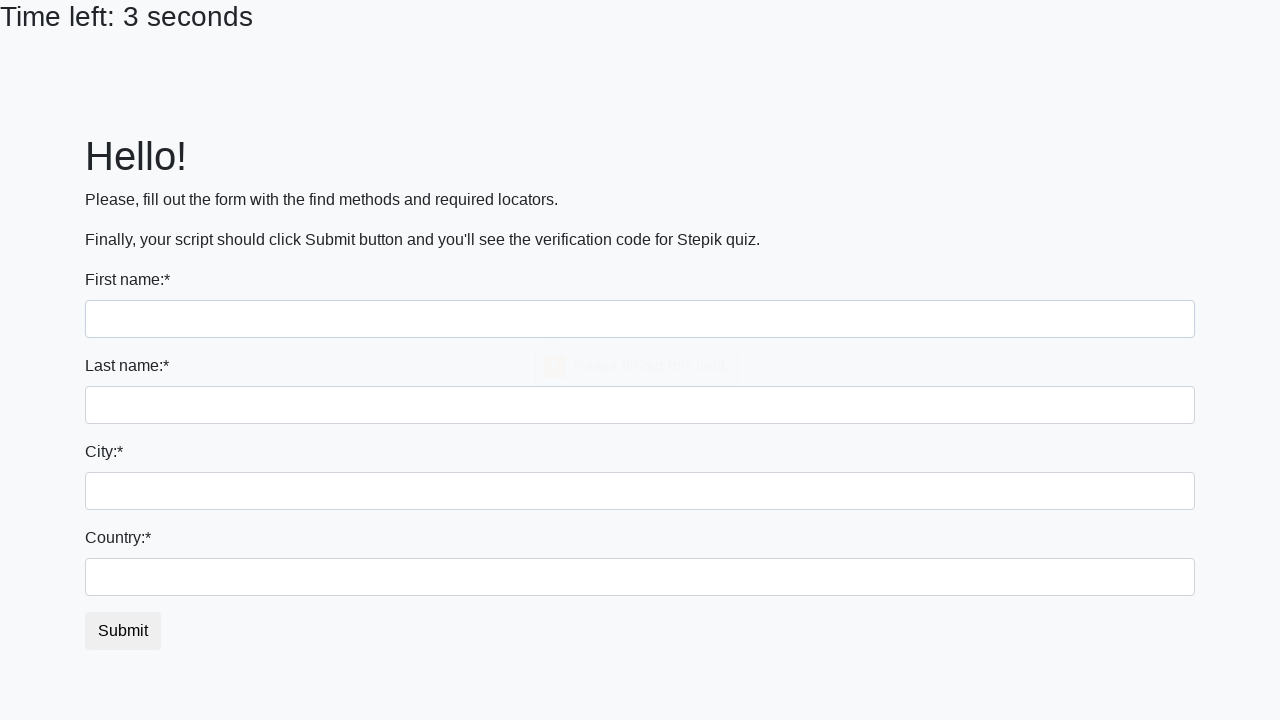

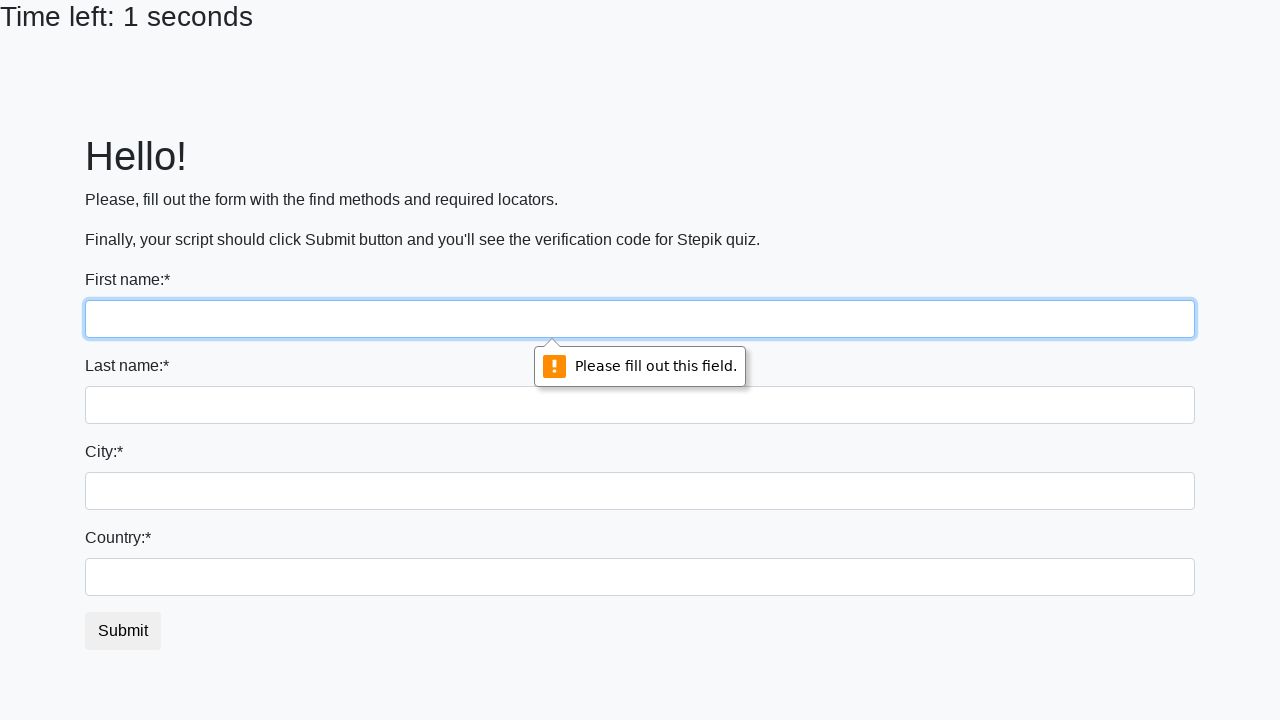